Tests switching between multiple browser tabs (Google, Facebook, Tiki) by clicking links and verifying navigation using page titles

Starting URL: https://automationfc.github.io/basic-form/

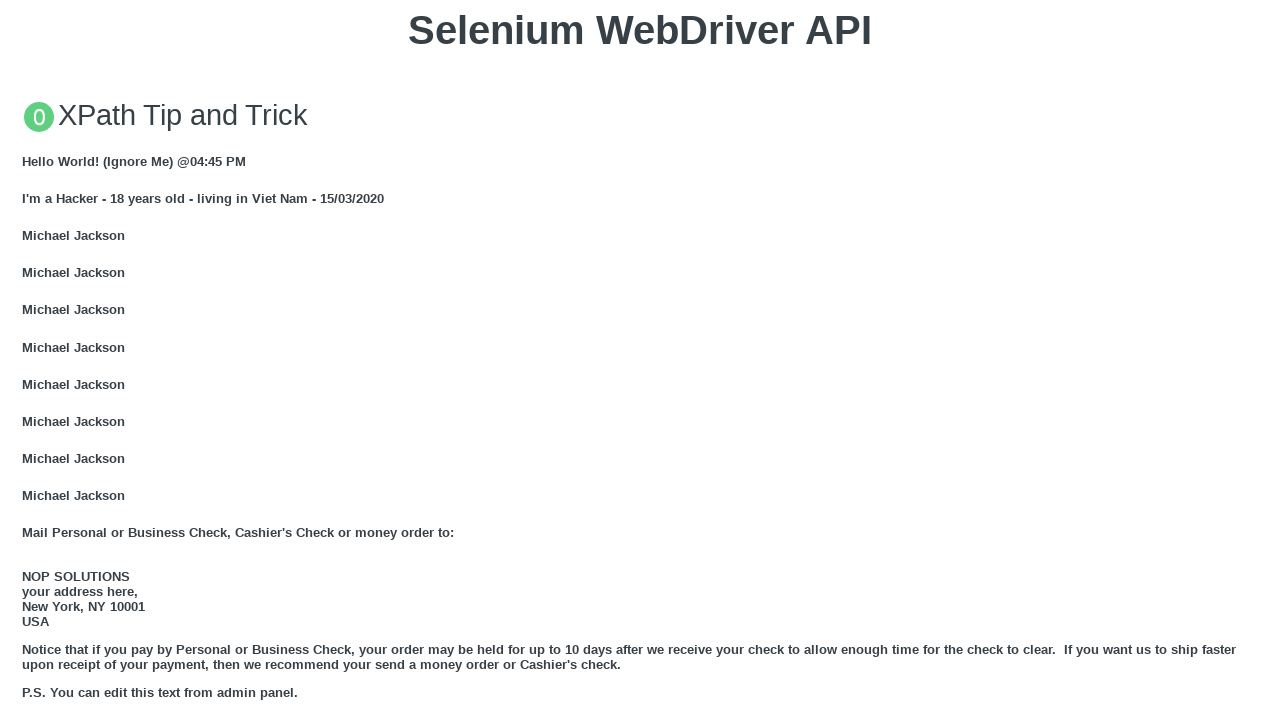

Clicked Google link to open new tab at (56, 360) on xpath=//a[text()='GOOGLE']
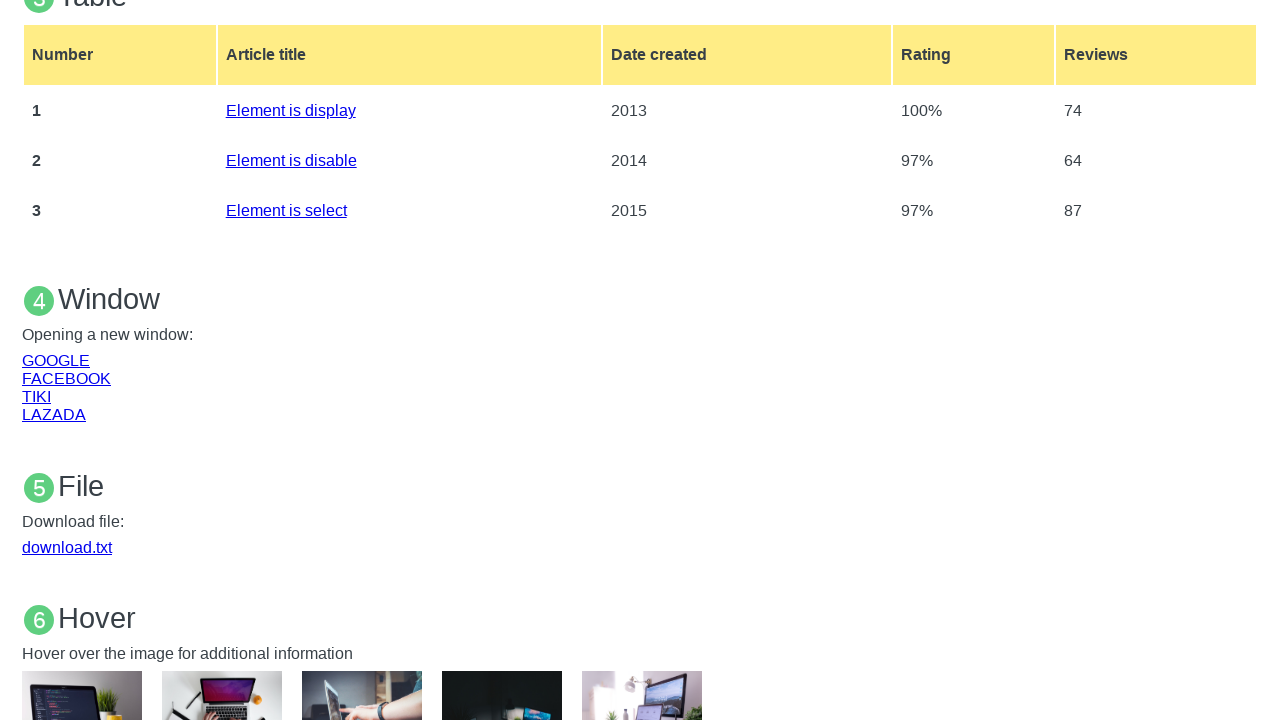

Waited 2 seconds for Google tab to load
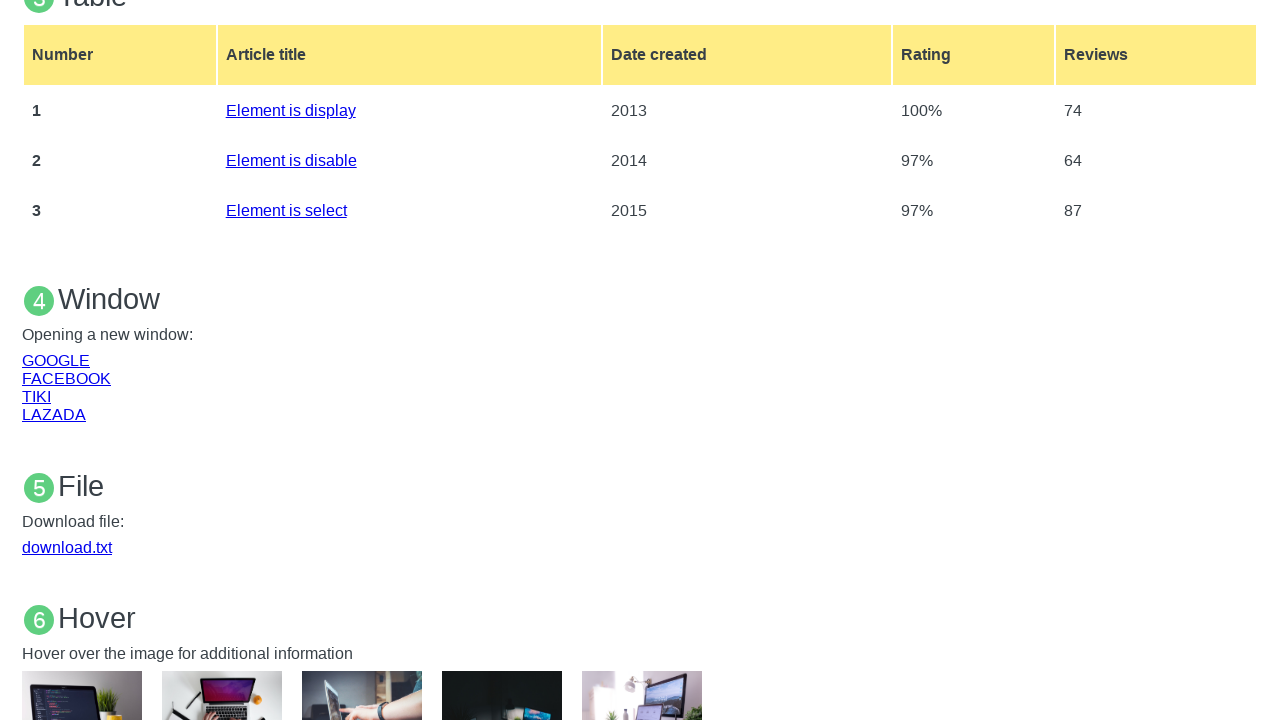

Switched to Google tab
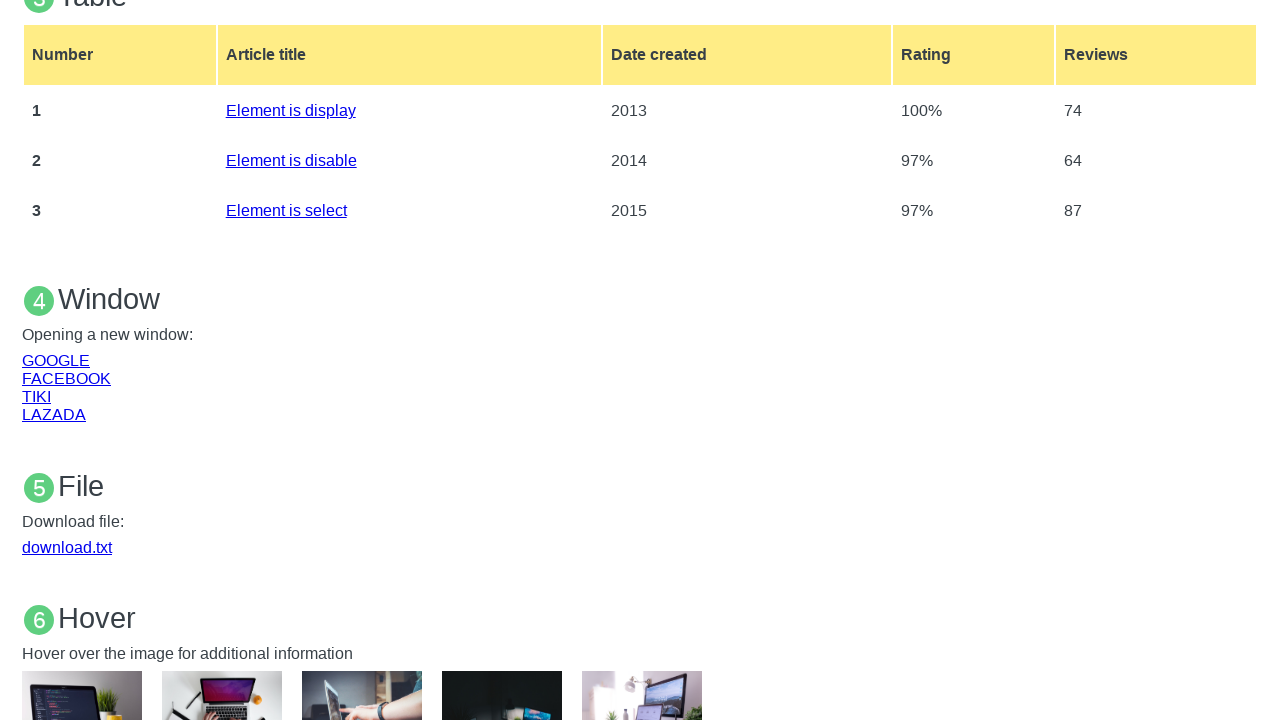

Switched back to main page (Basic Form)
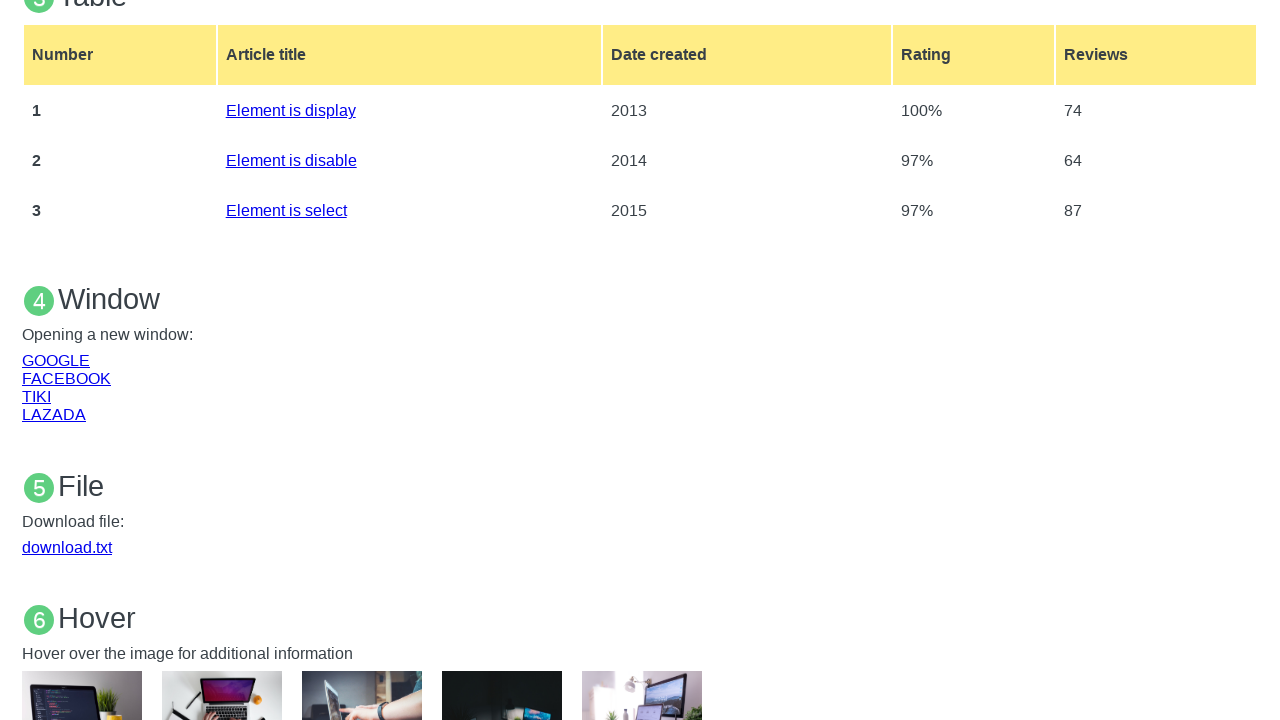

Waited 2 seconds after switching to main page
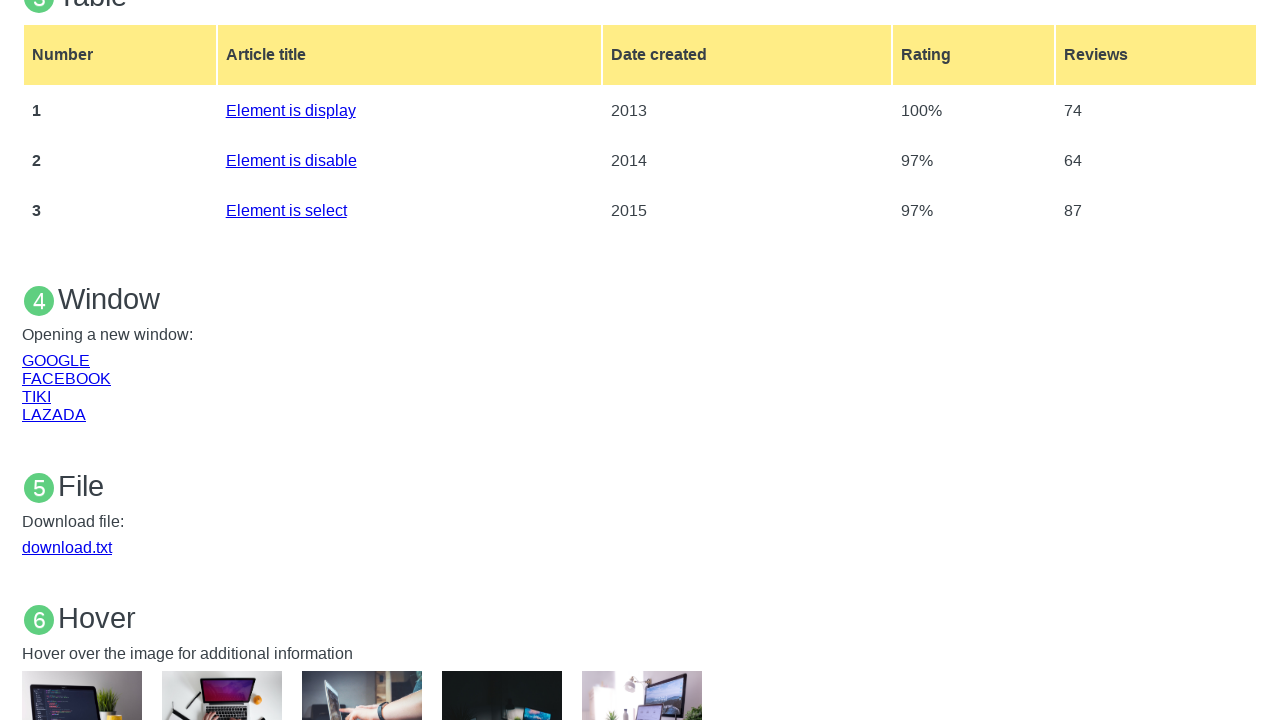

Verified main page URL contains 'automationfc.github.io/basic-form/'
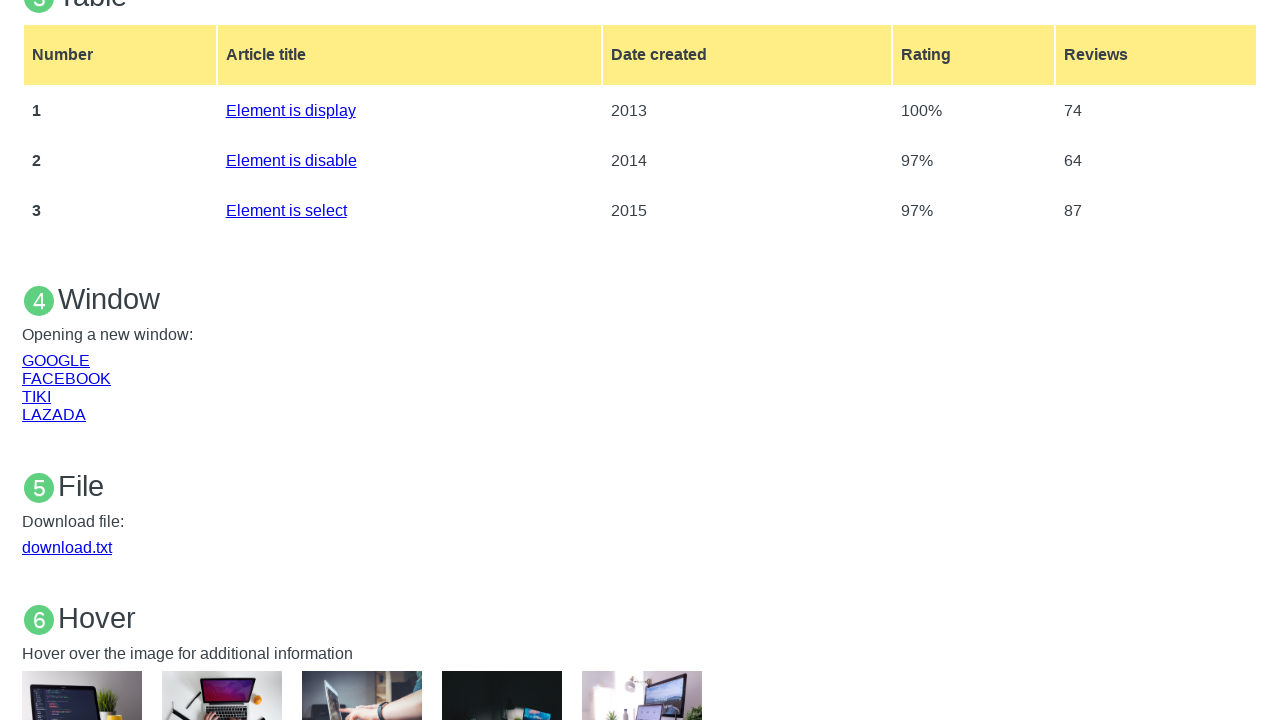

Clicked Facebook link to open new tab at (66, 378) on xpath=//a[text()='FACEBOOK']
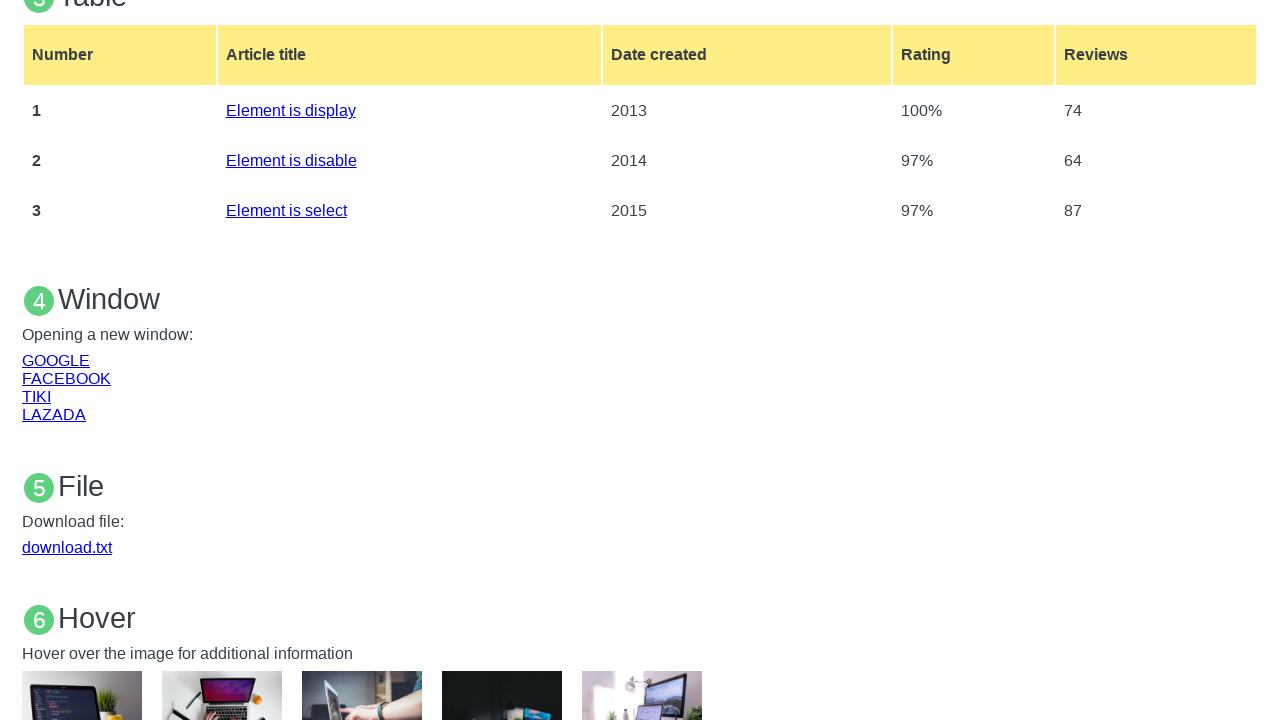

Waited 2 seconds for Facebook tab to load
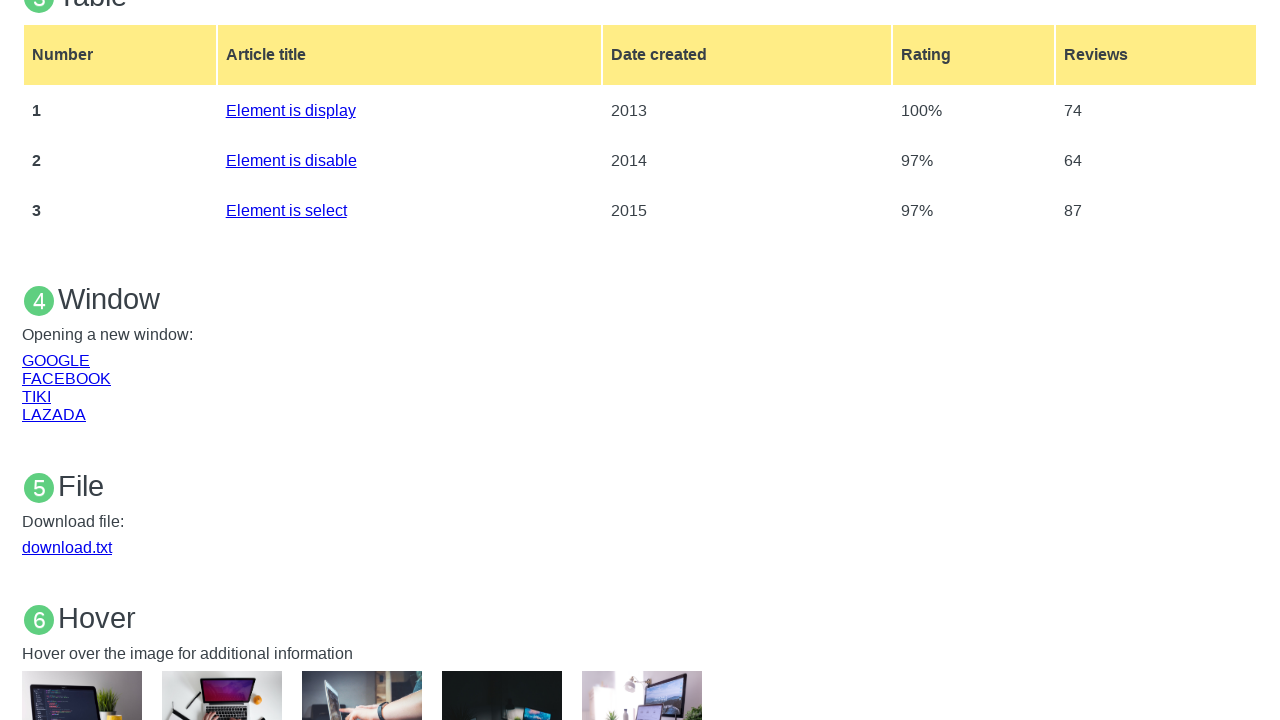

Switched to Facebook tab
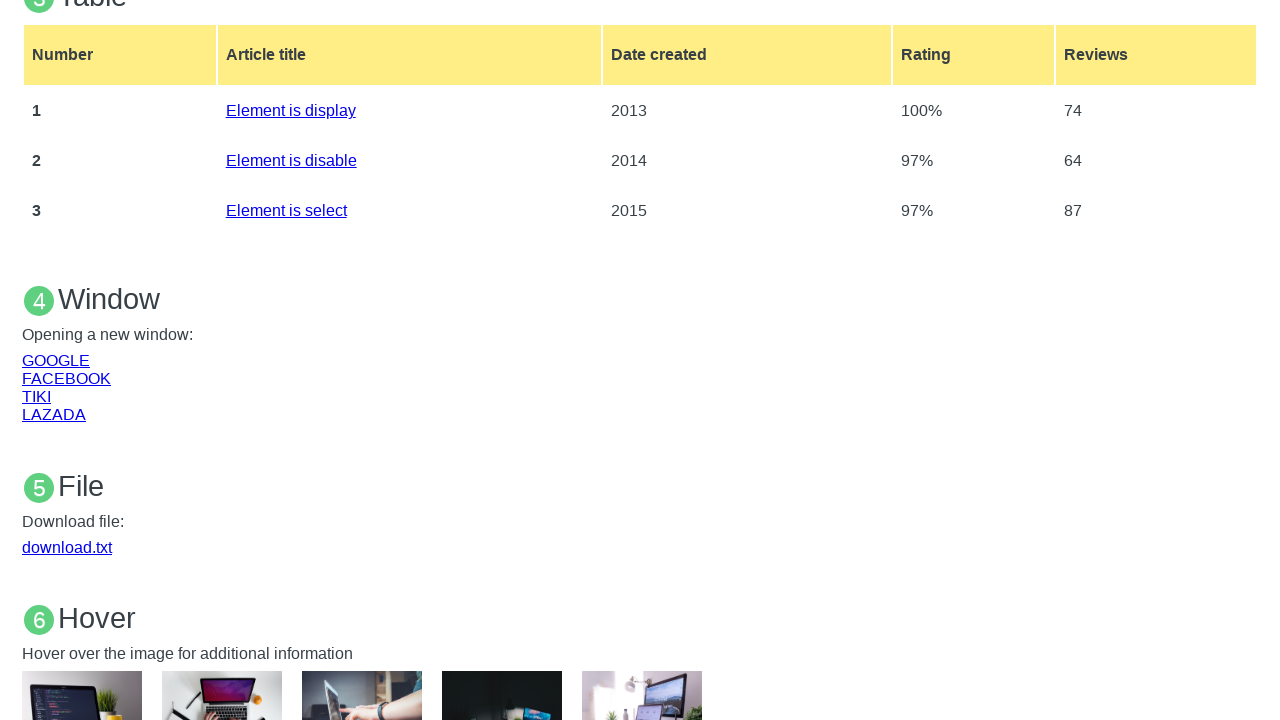

Switched back to main page (Basic Form)
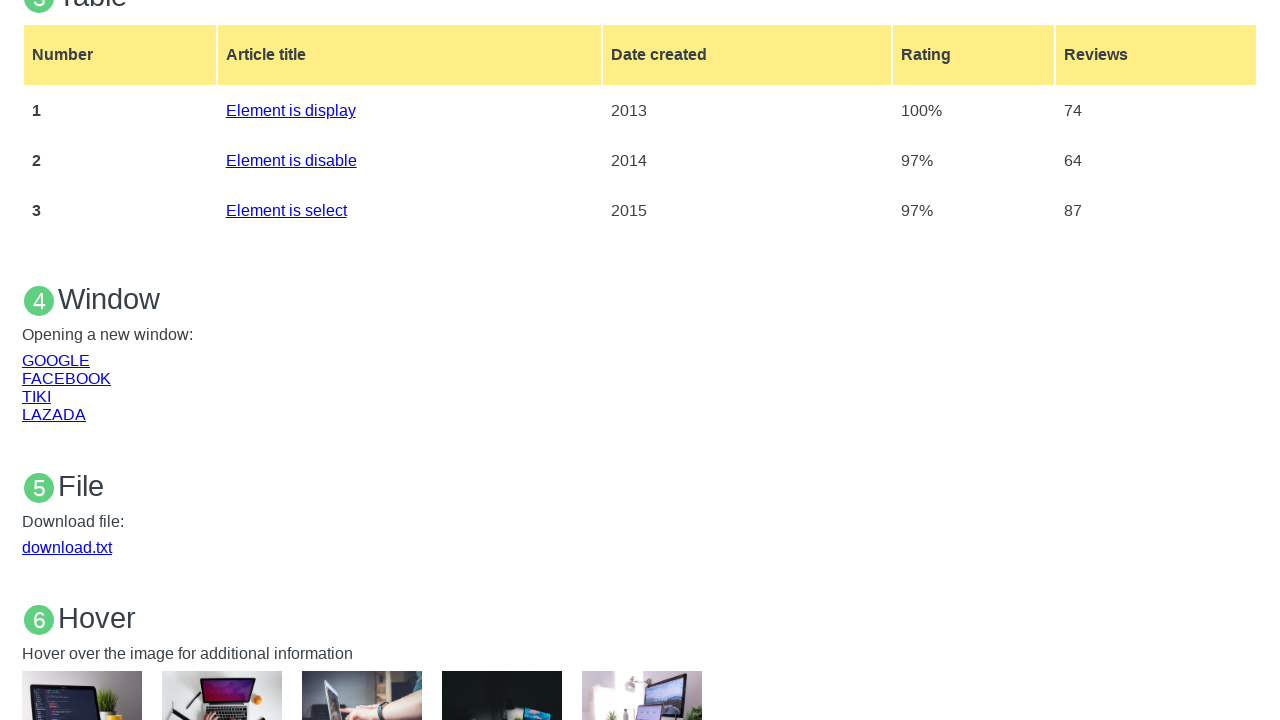

Waited 2 seconds after switching to main page
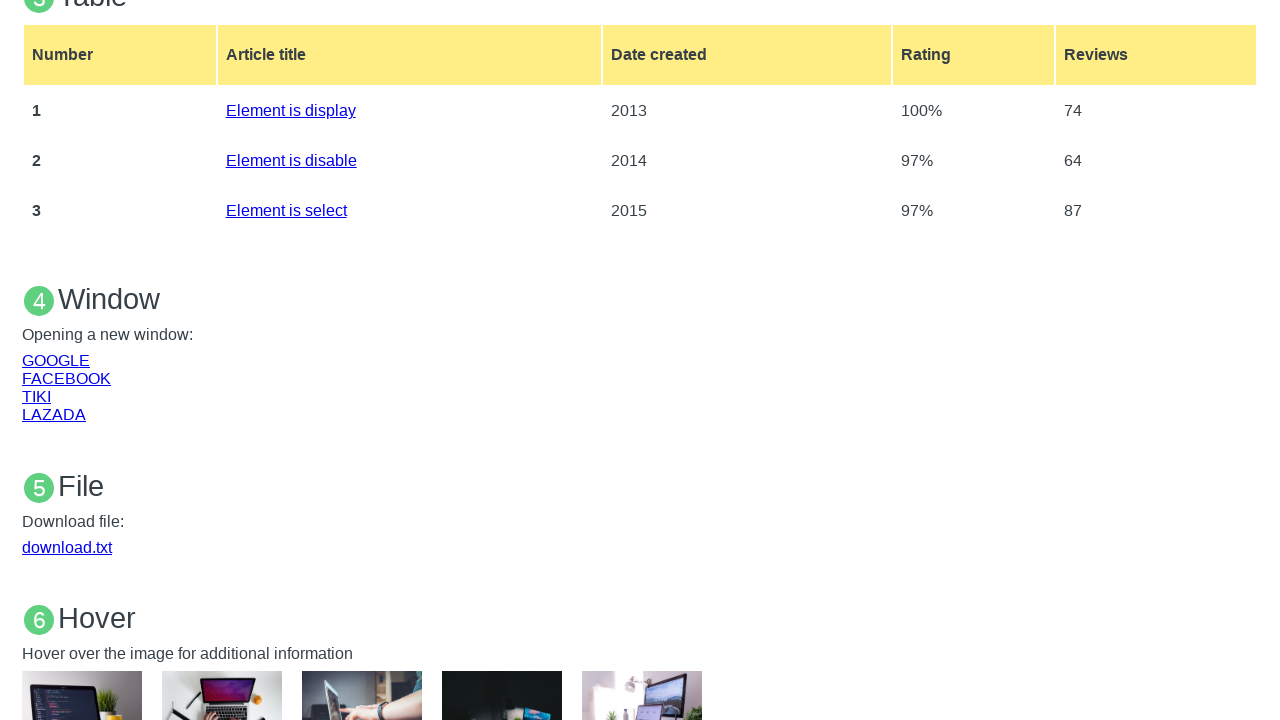

Verified main page URL contains 'automationfc.github.io/basic-form/'
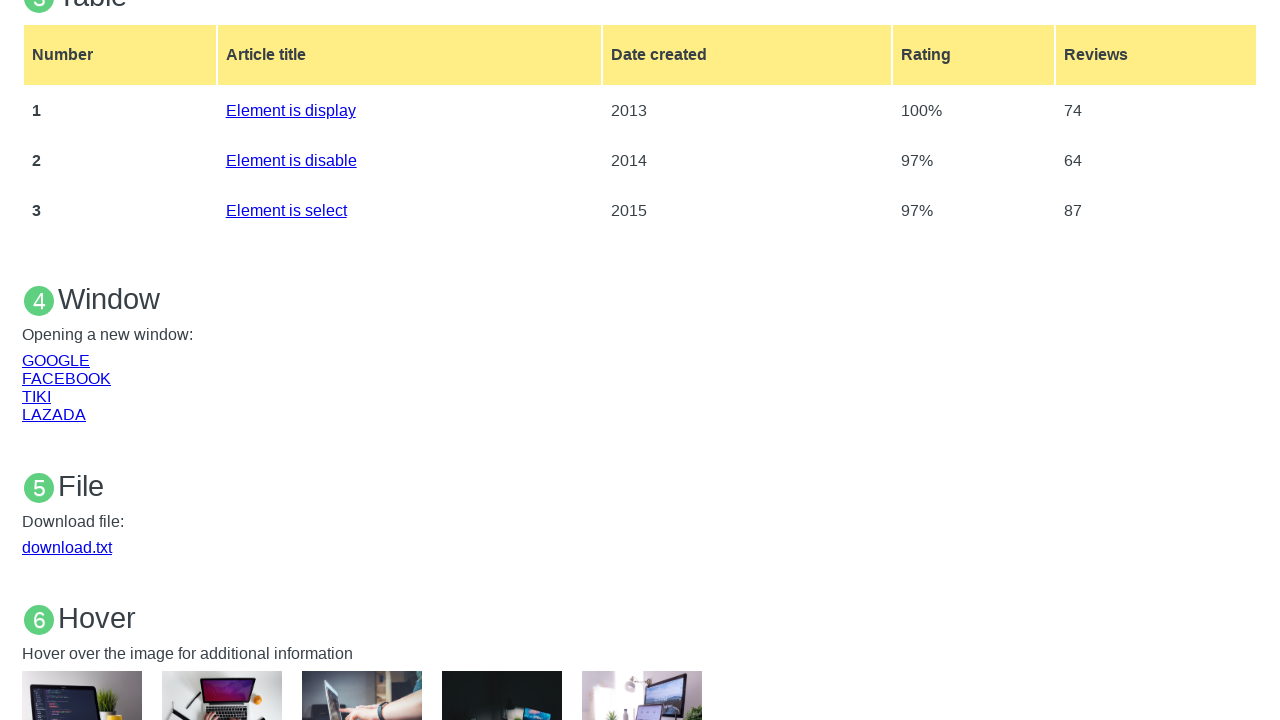

Clicked Tiki link to open new tab at (36, 396) on xpath=//a[text()='TIKI']
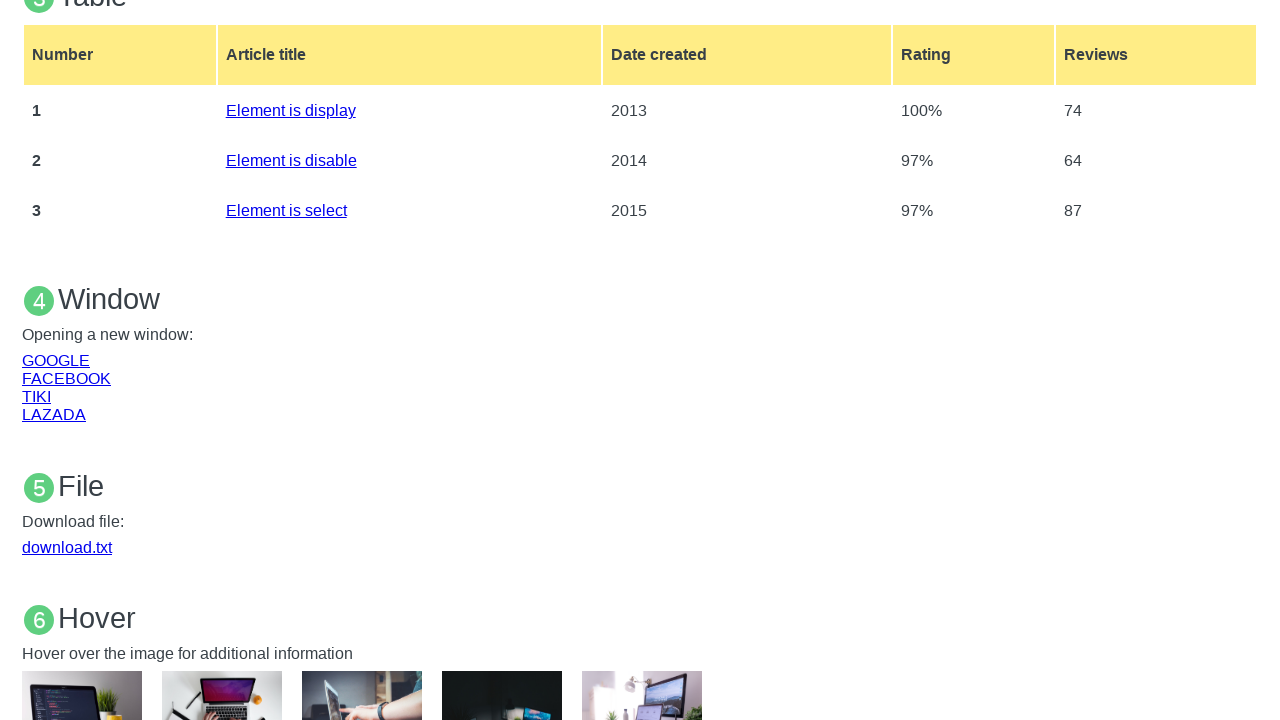

Waited 2 seconds for Tiki tab to load
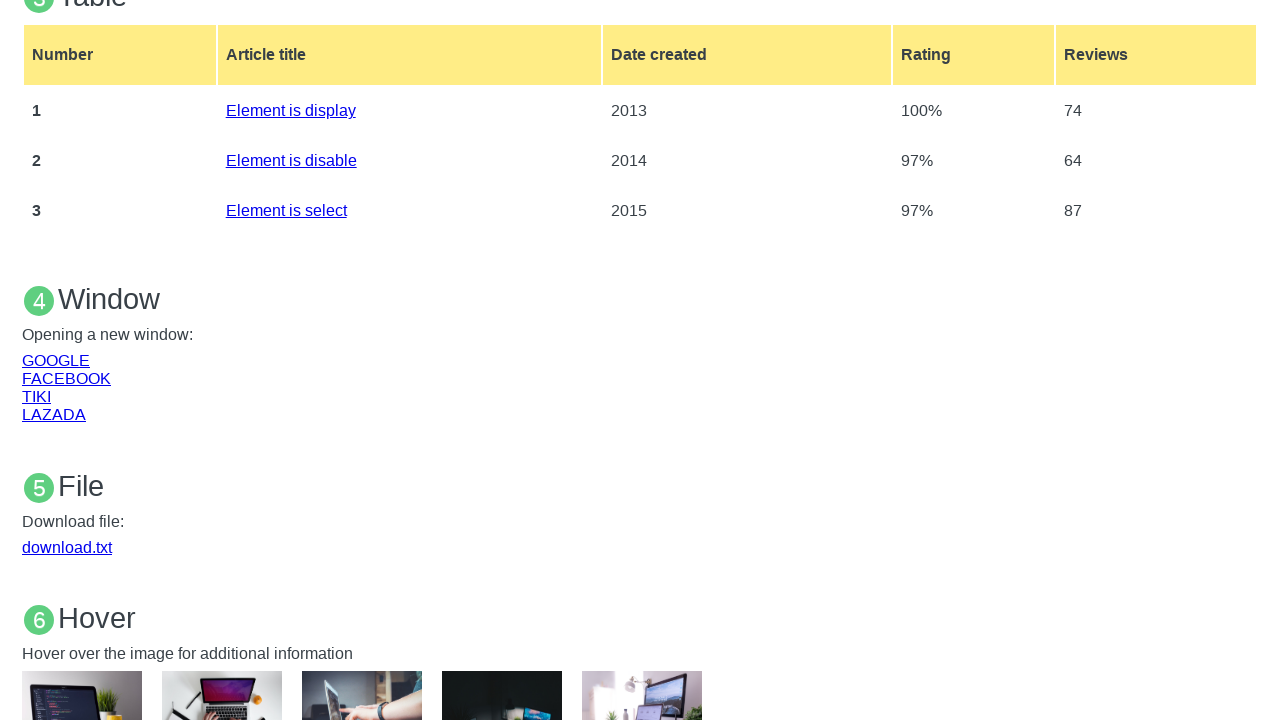

Switched to Tiki tab
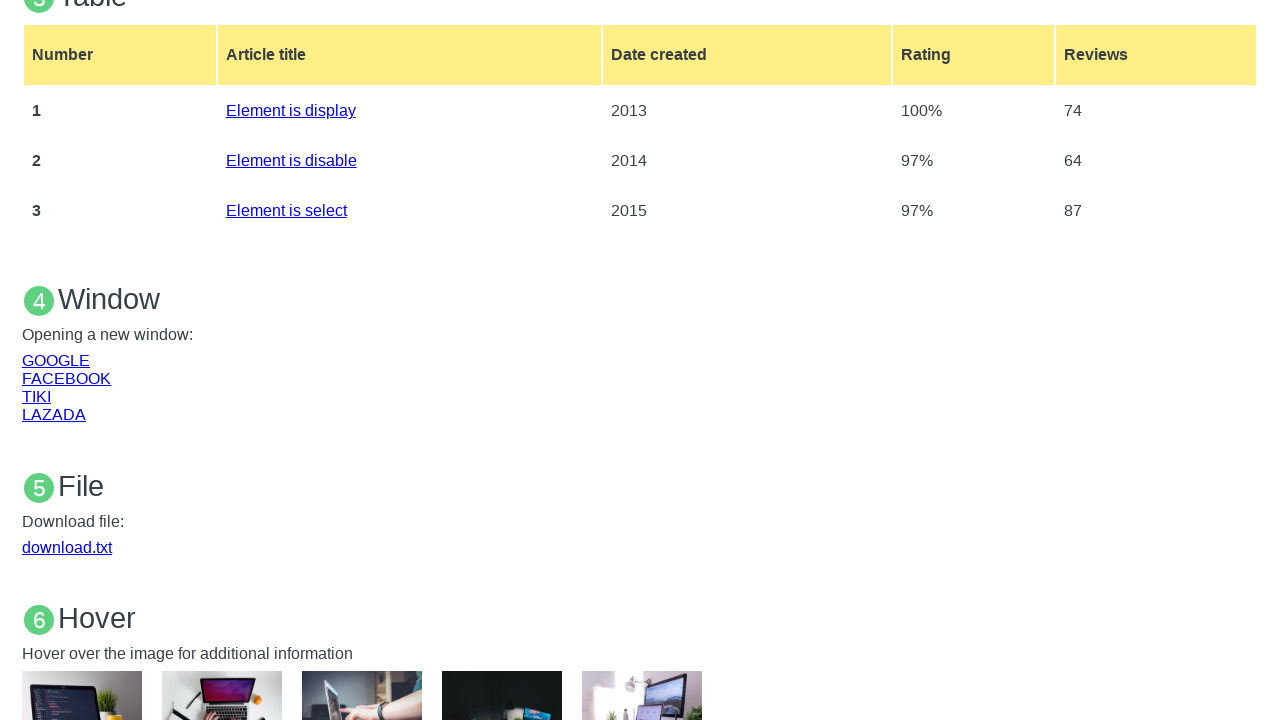

Verified Tiki page load state
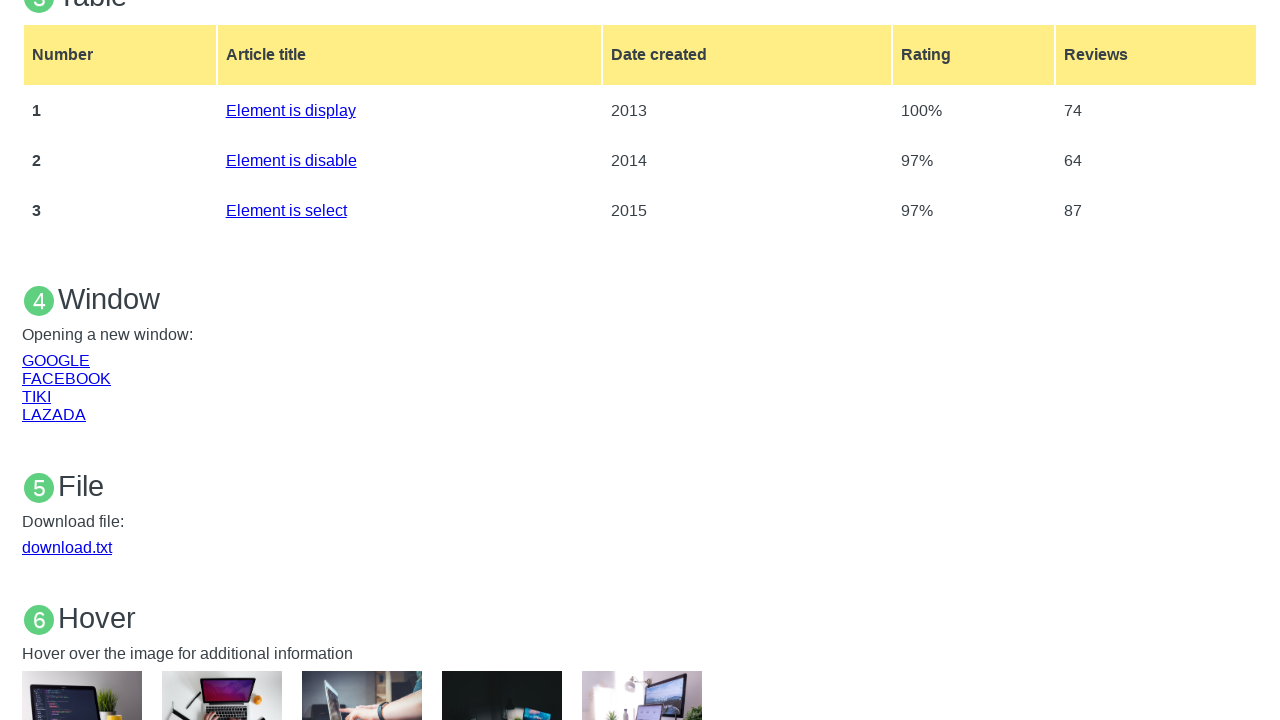

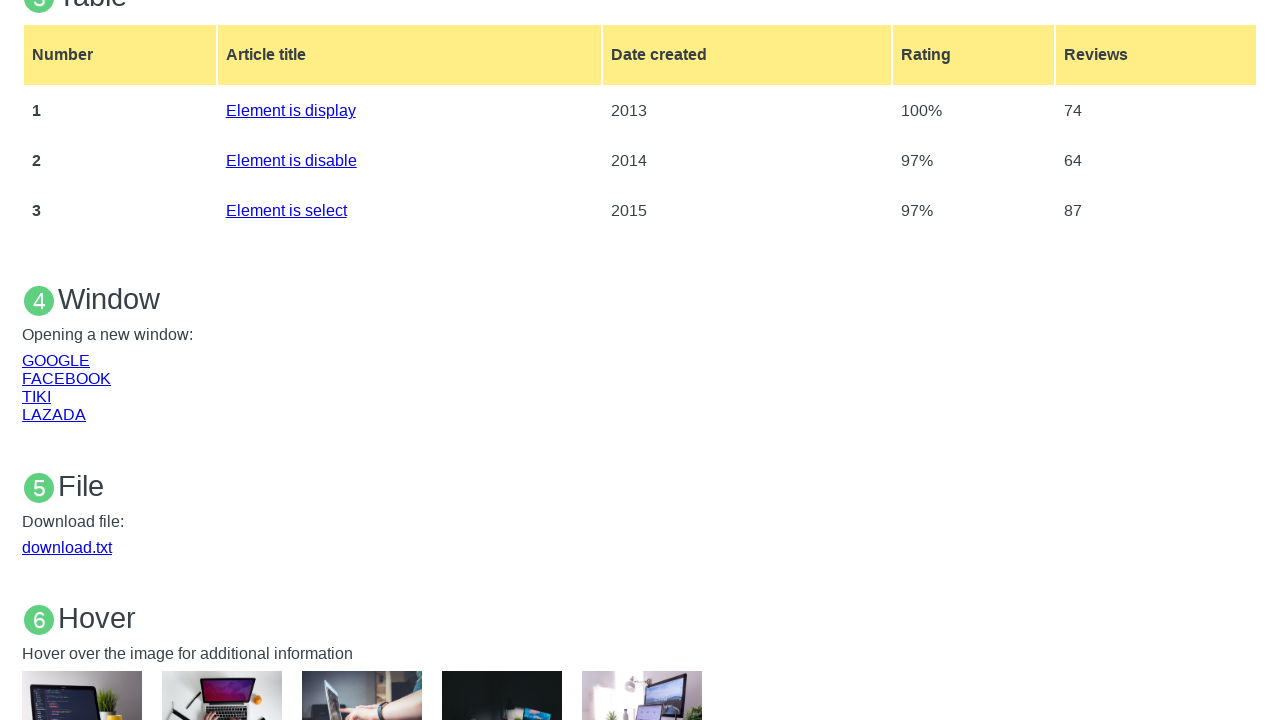